Fills out a practice registration form on DemoQA with personal details including name, email, gender, phone, date of birth, subjects, hobbies, address, state and city, then verifies the submitted data appears correctly in a confirmation modal.

Starting URL: https://demoqa.com/automation-practice-form

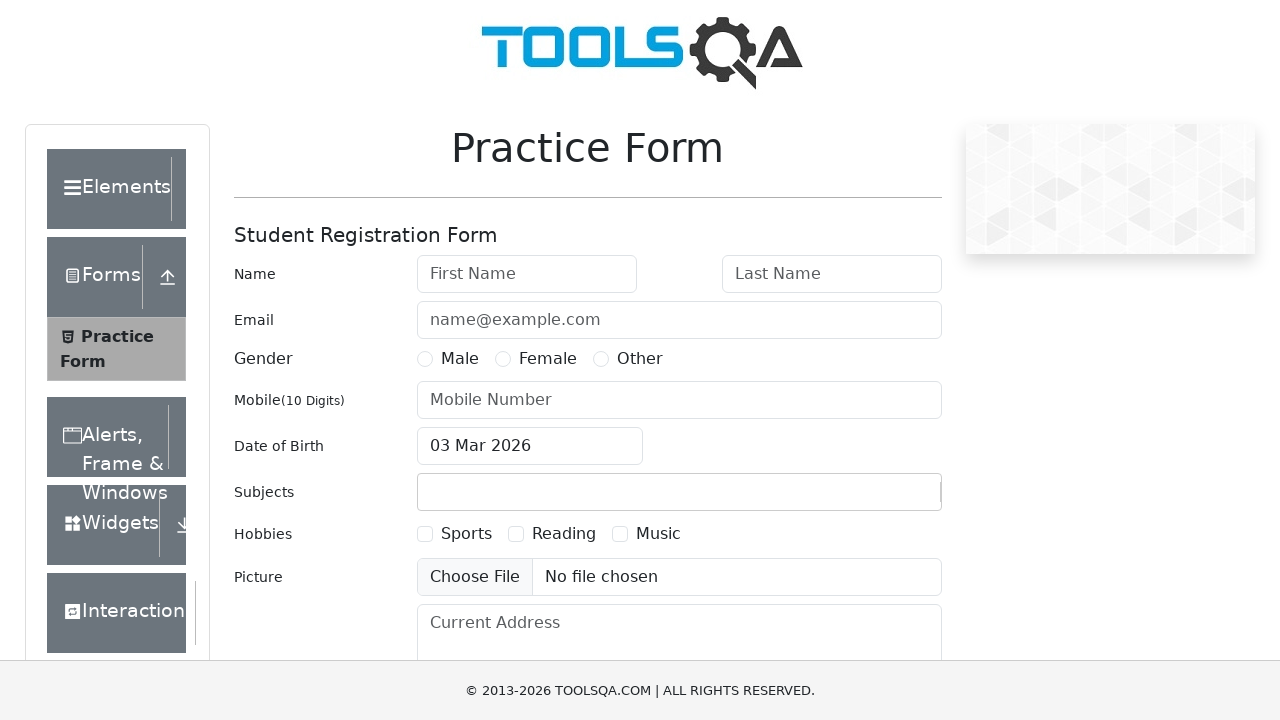

Removed fixed banner element
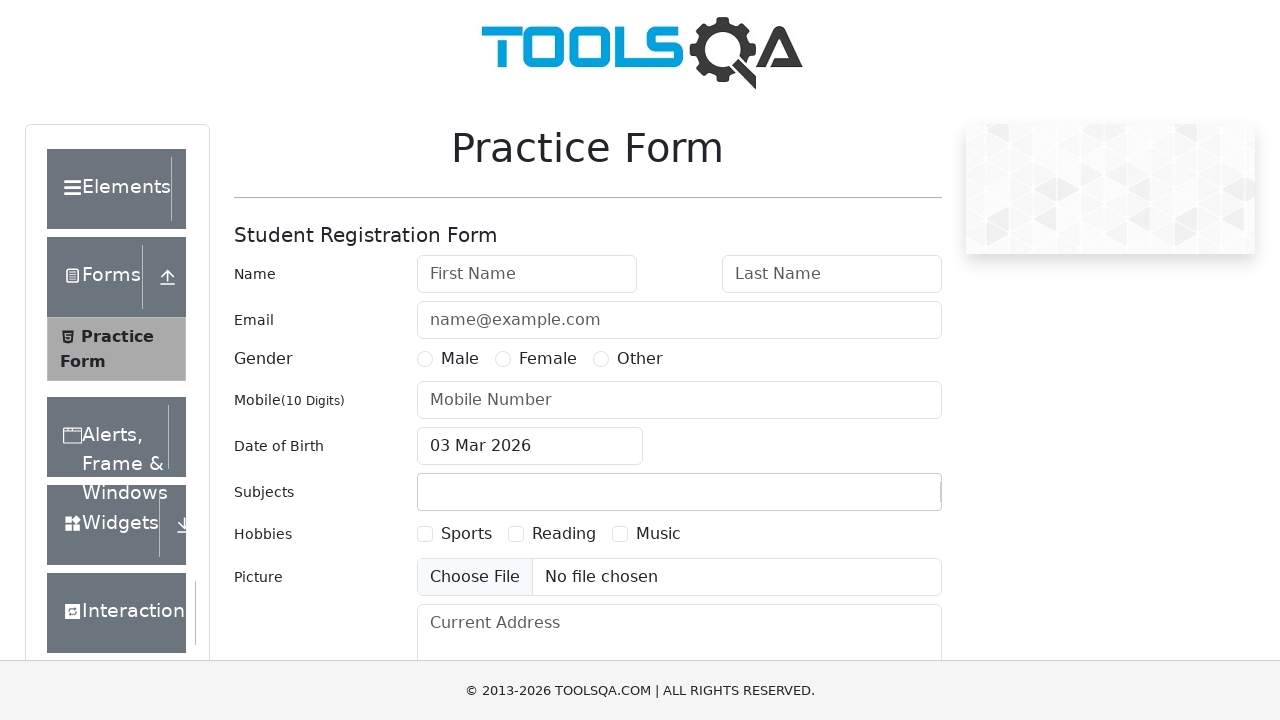

Removed footer element
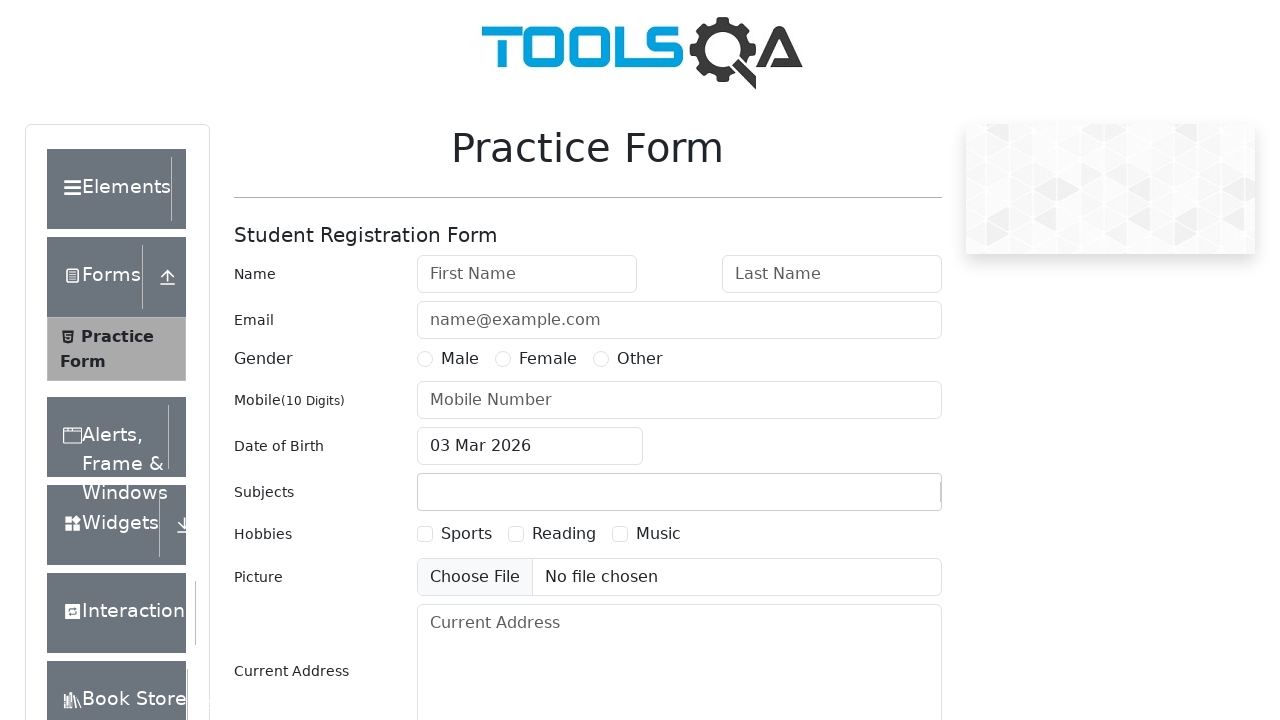

Filled first name with 'Basil' on #firstName
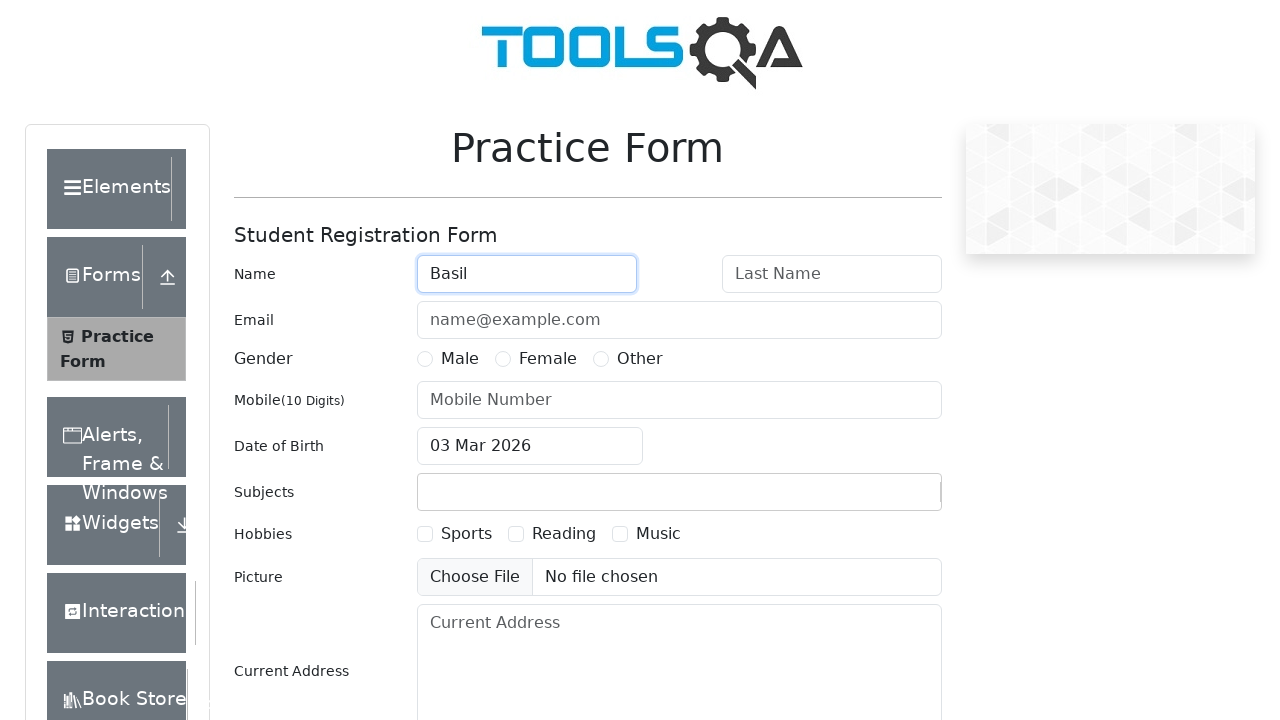

Filled last name with 'Pupkin' on #lastName
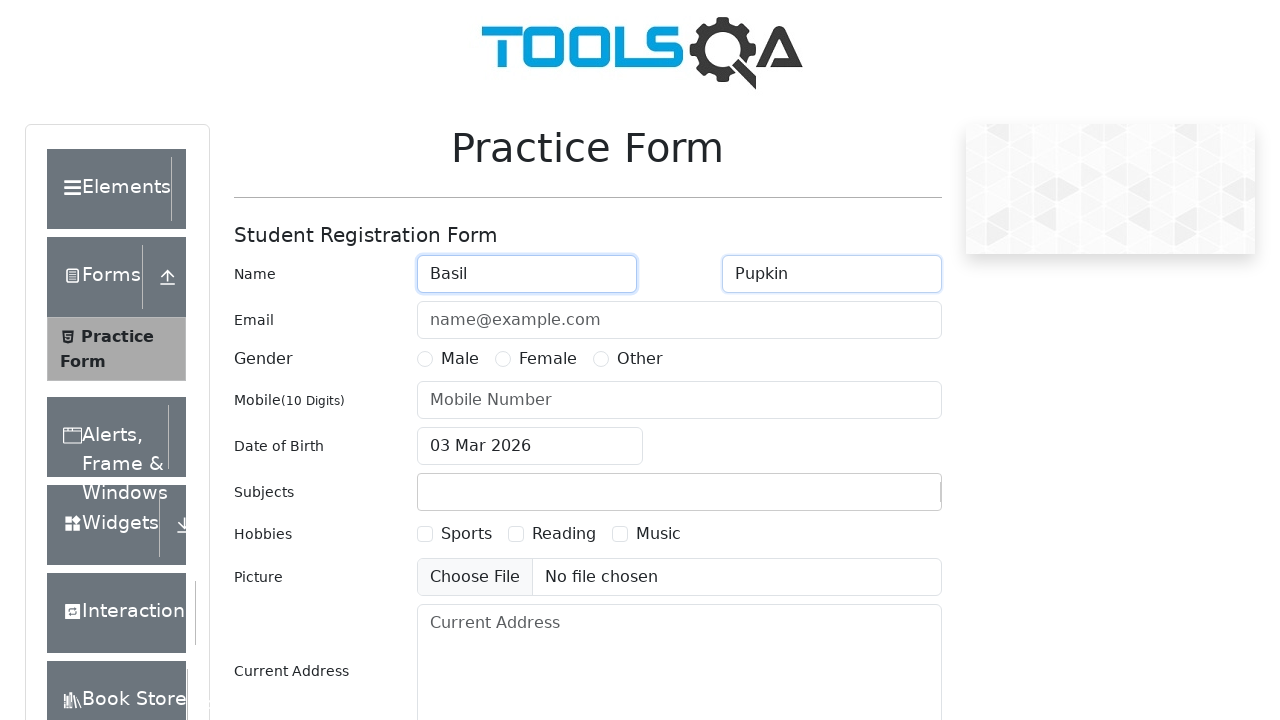

Filled email with 'pupkin@basil.com' on #userEmail
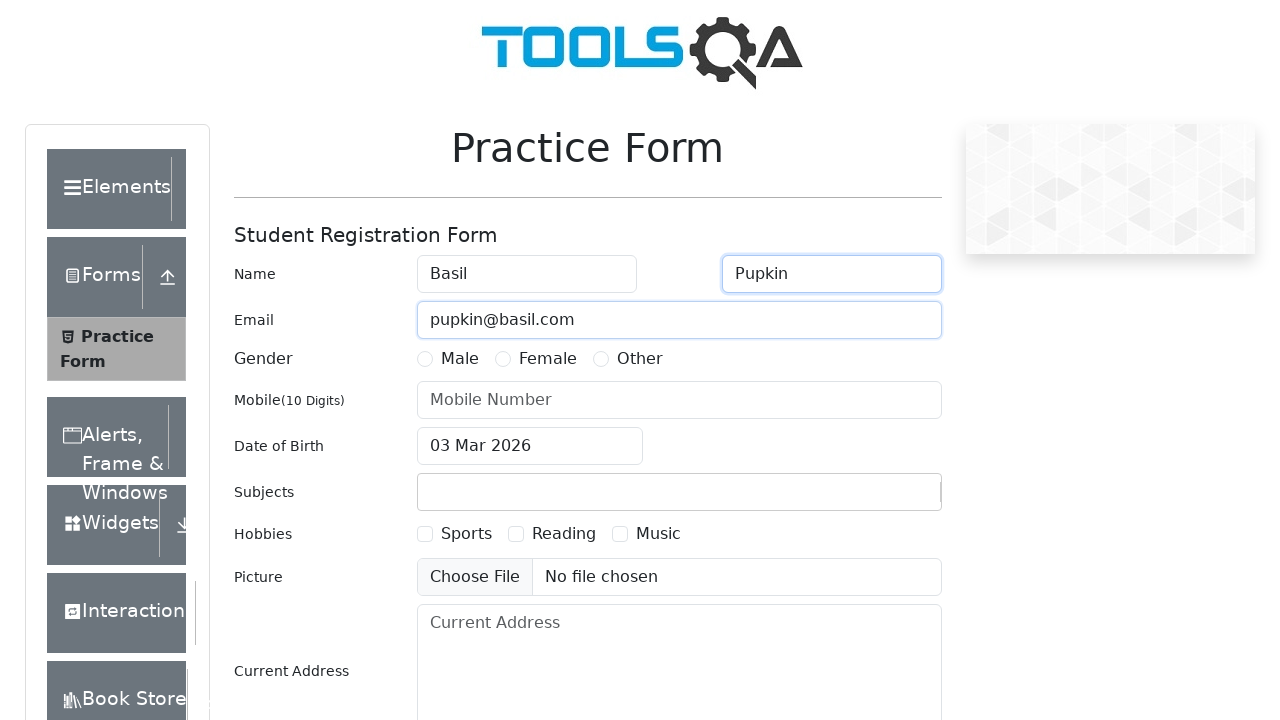

Selected gender 'Male' at (460, 359) on #genterWrapper label >> internal:has-text="Male"i >> nth=0
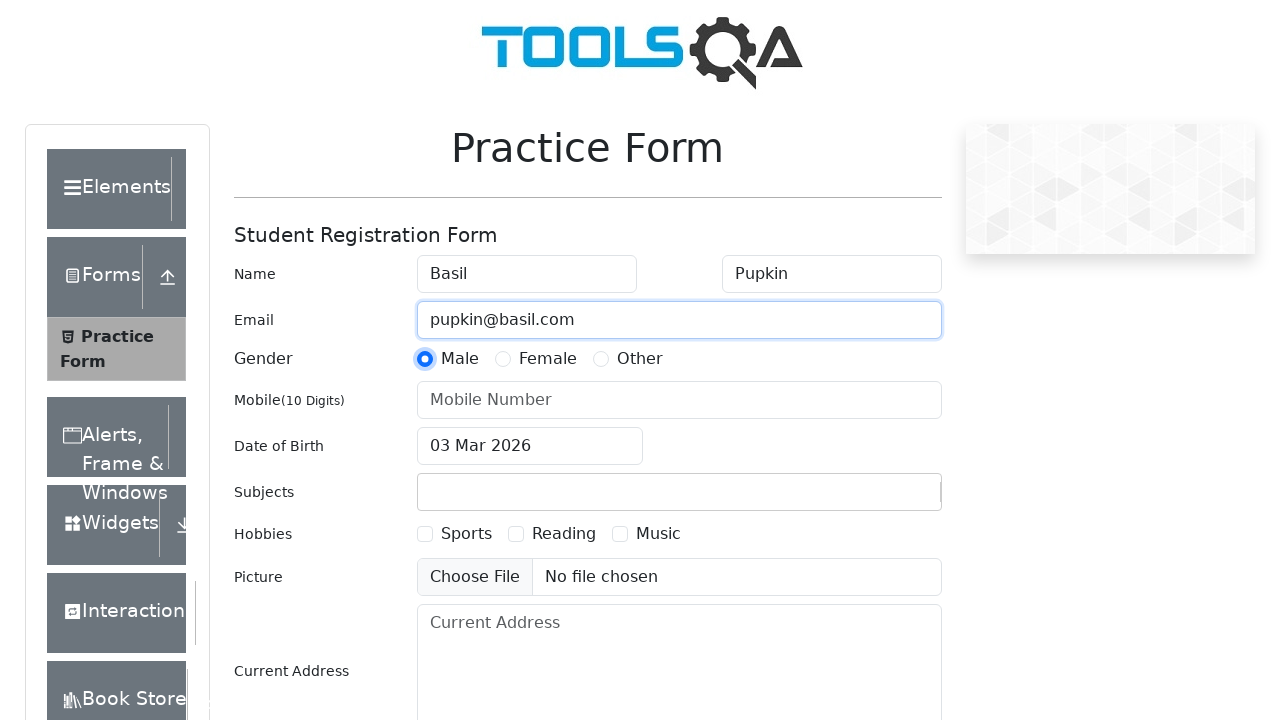

Filled phone number with '0441234567' on #userNumber
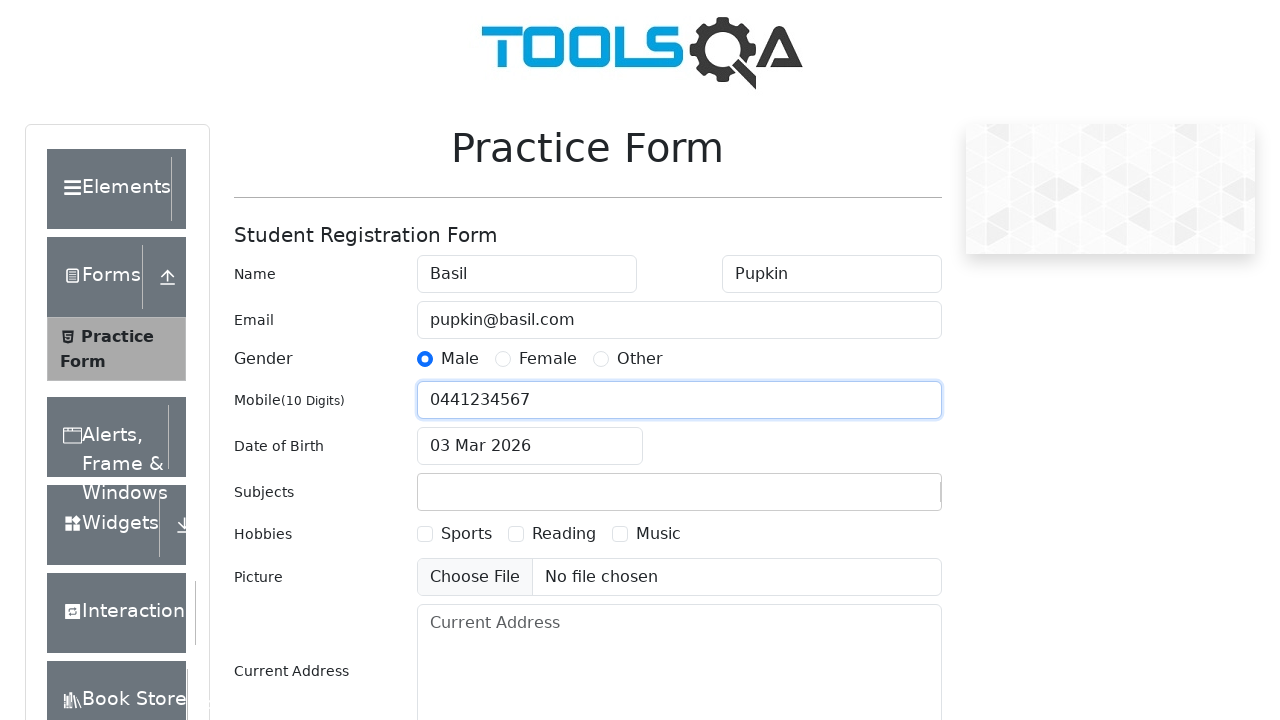

Clicked date of birth input field at (530, 446) on #dateOfBirthInput
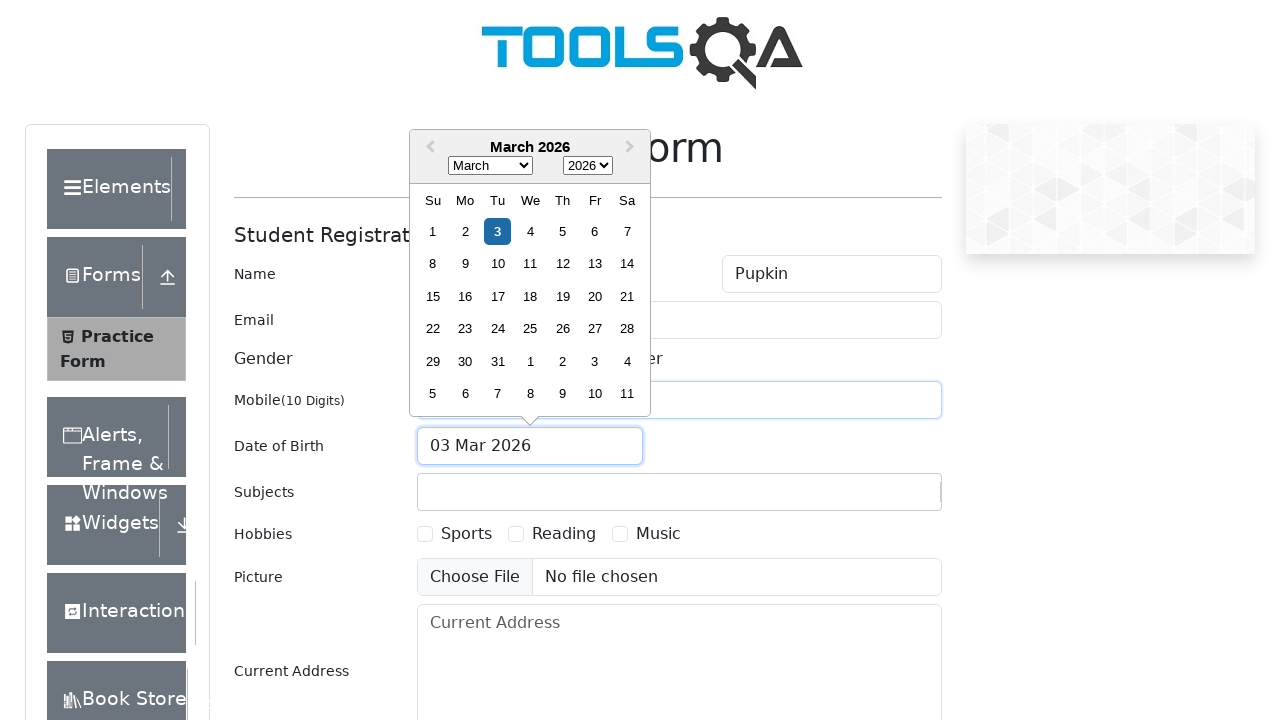

Selected February as birth month on .react-datepicker__month-select
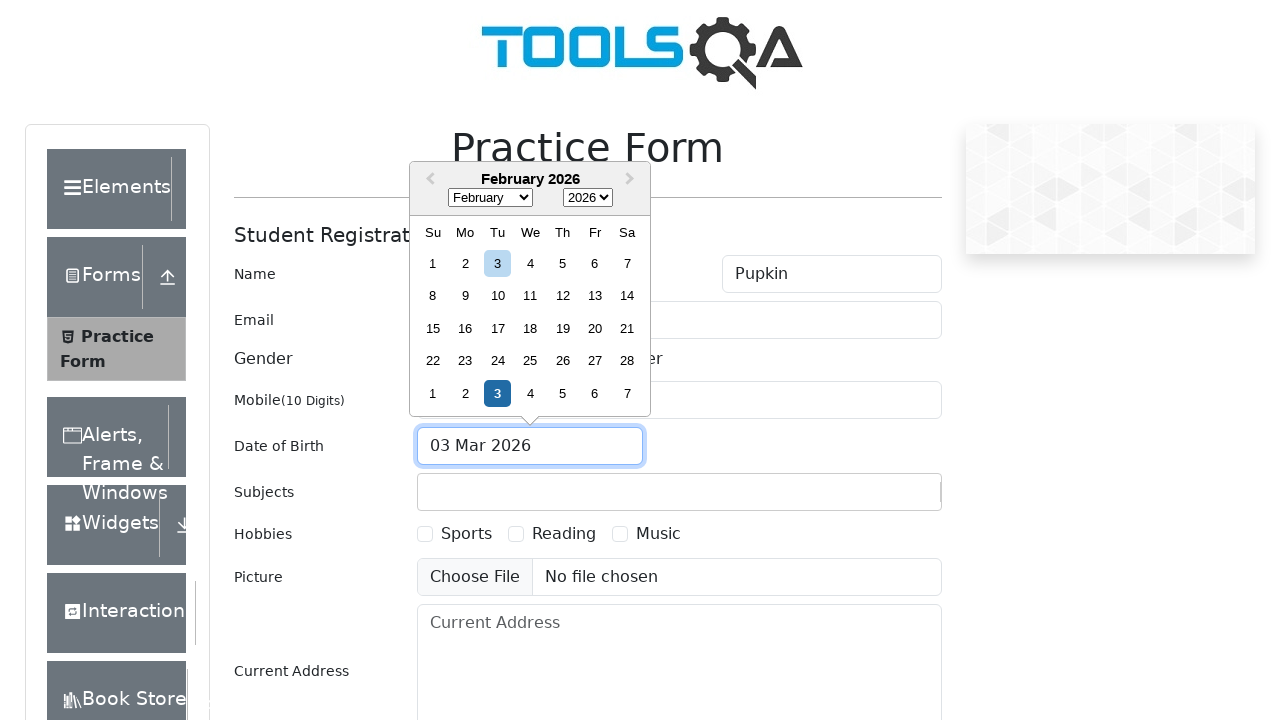

Selected 1982 as birth year on .react-datepicker__year-select
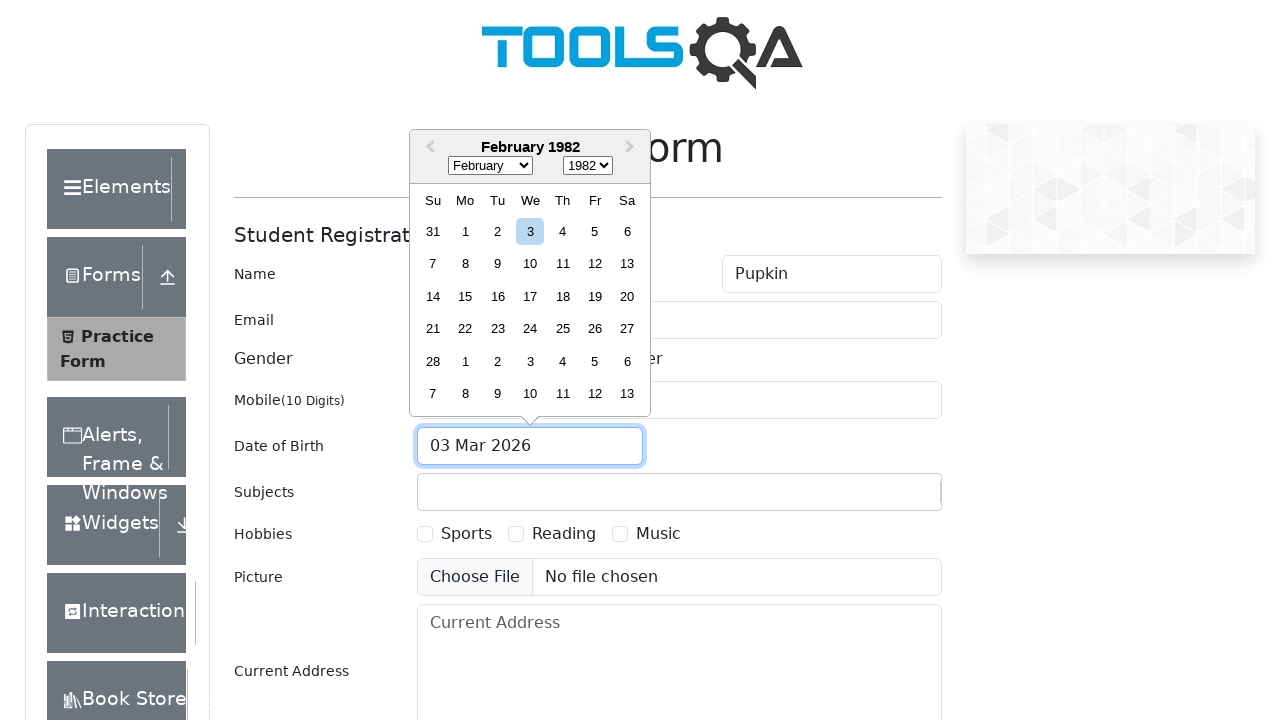

Selected 6th day for date of birth (February 6, 1982) at (627, 231) on .react-datepicker__day--006:not(.react-datepicker__day--outside-month)
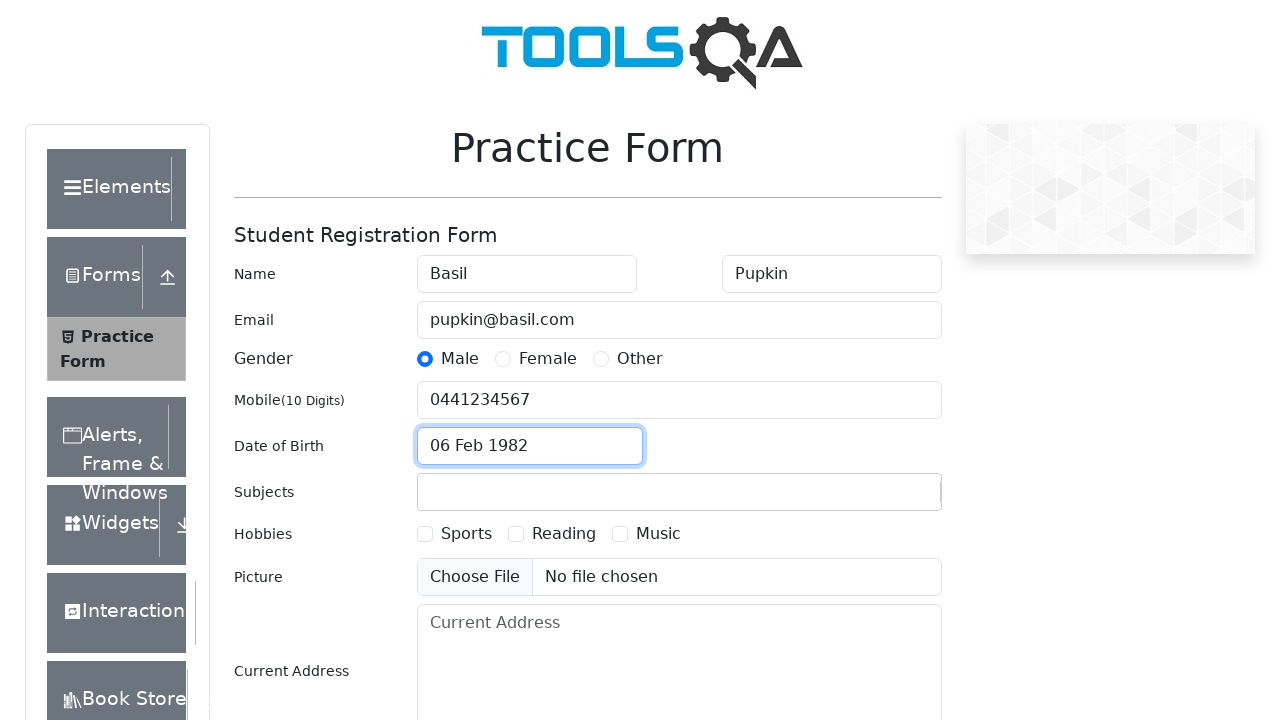

Typed 'Bio' in subjects input field on #subjectsInput
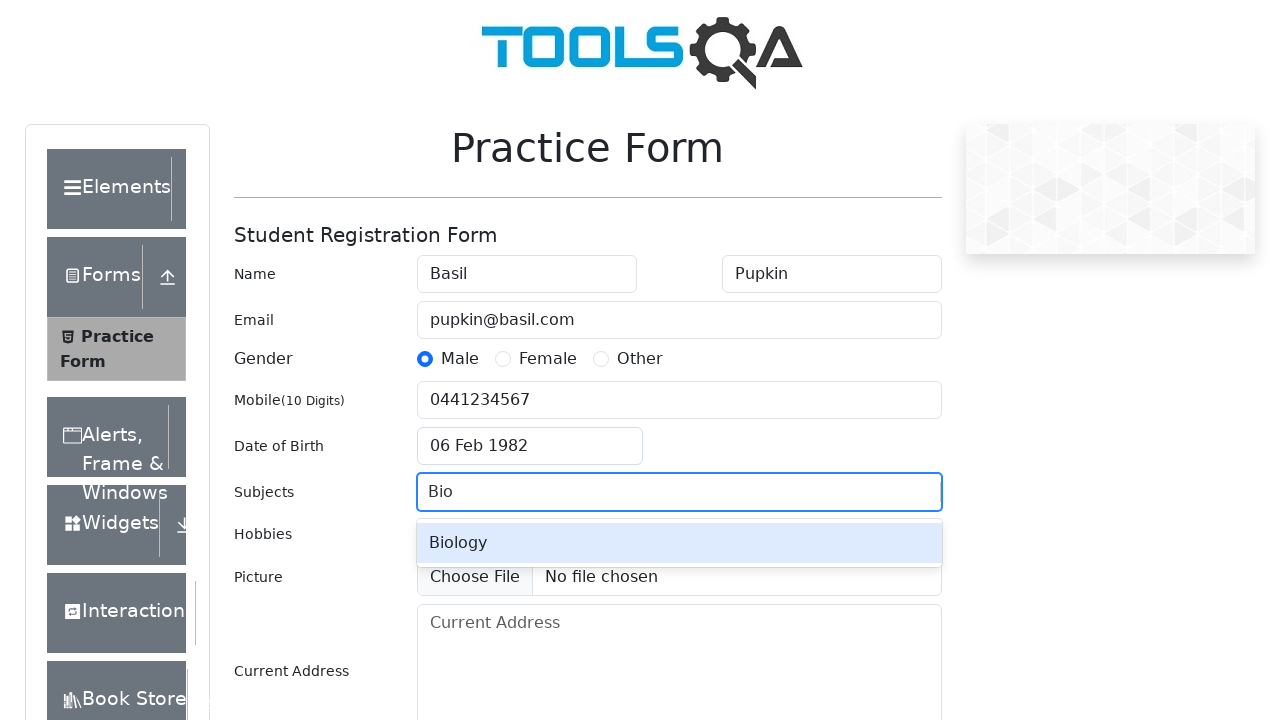

Selected 'Biology' from subject suggestions at (679, 543) on .subjects-auto-complete__option >> internal:has-text="Biology"i
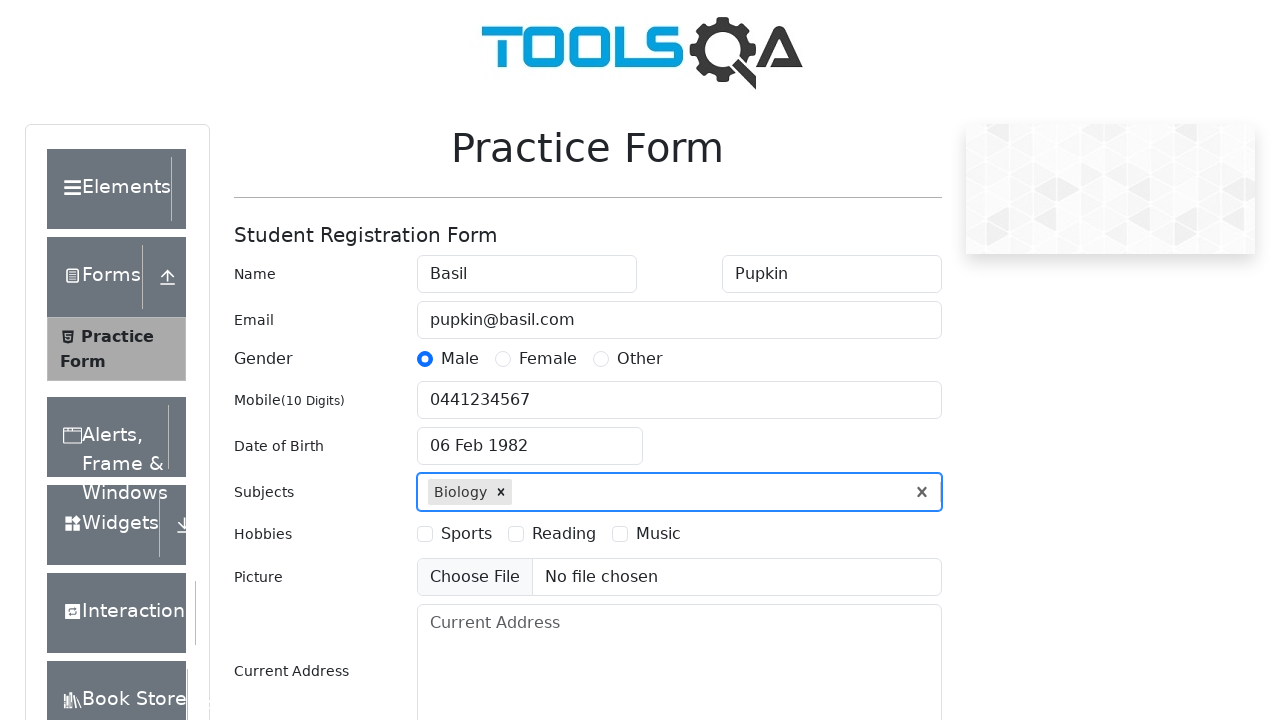

Selected 'Sports' hobby at (466, 534) on #hobbiesWrapper label >> internal:has-text="Sports"i >> nth=0
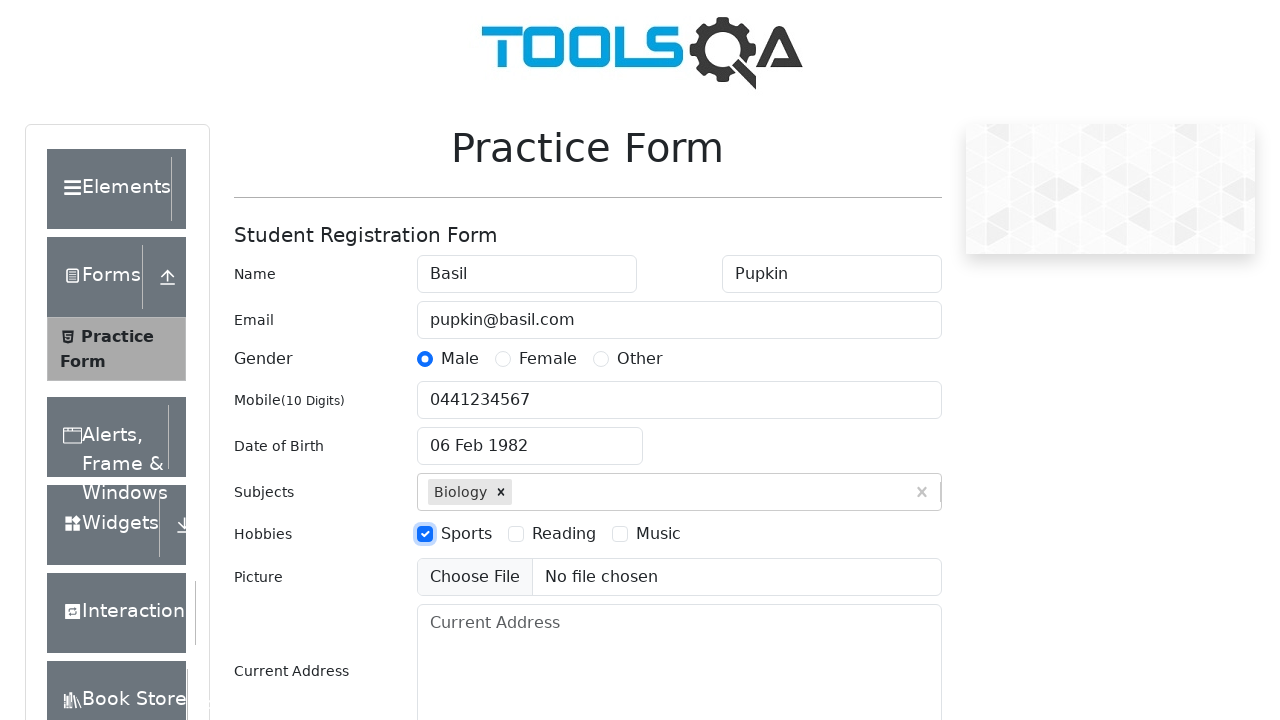

Selected 'Reading' hobby at (564, 534) on #hobbiesWrapper label >> internal:has-text="Reading"i >> nth=0
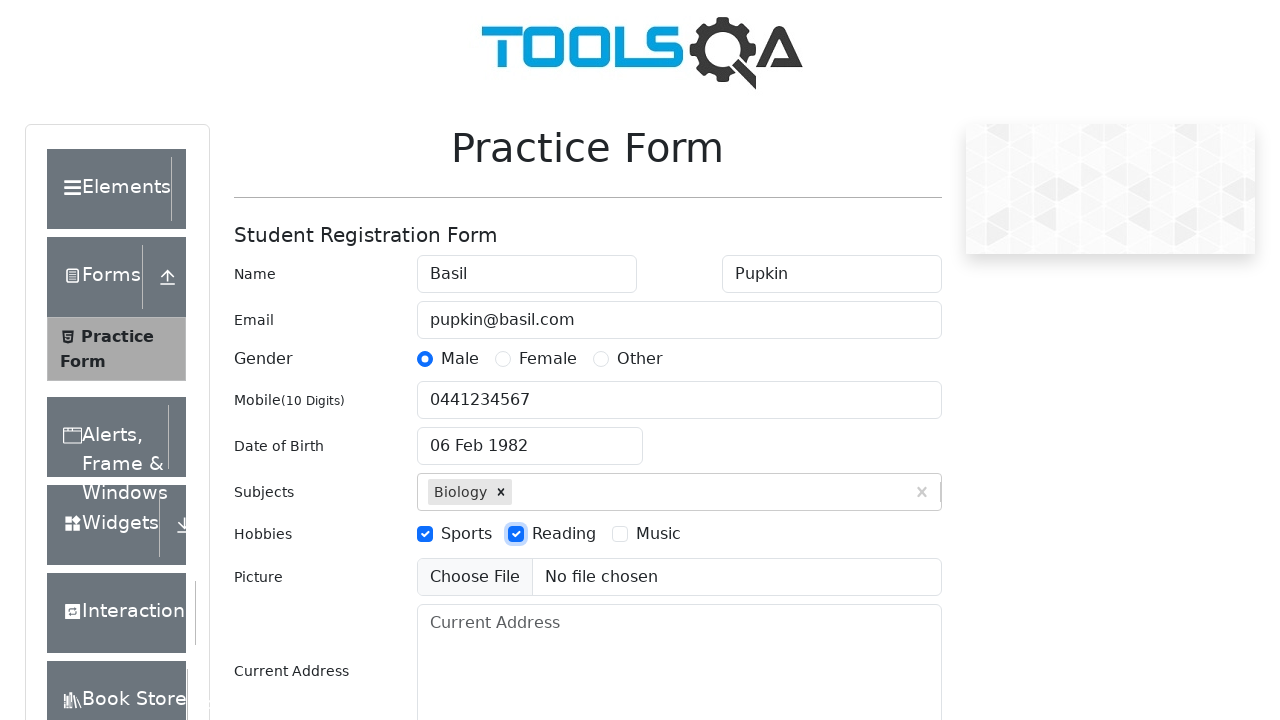

Selected 'Music' hobby at (658, 534) on #hobbiesWrapper label >> internal:has-text="Music"i >> nth=0
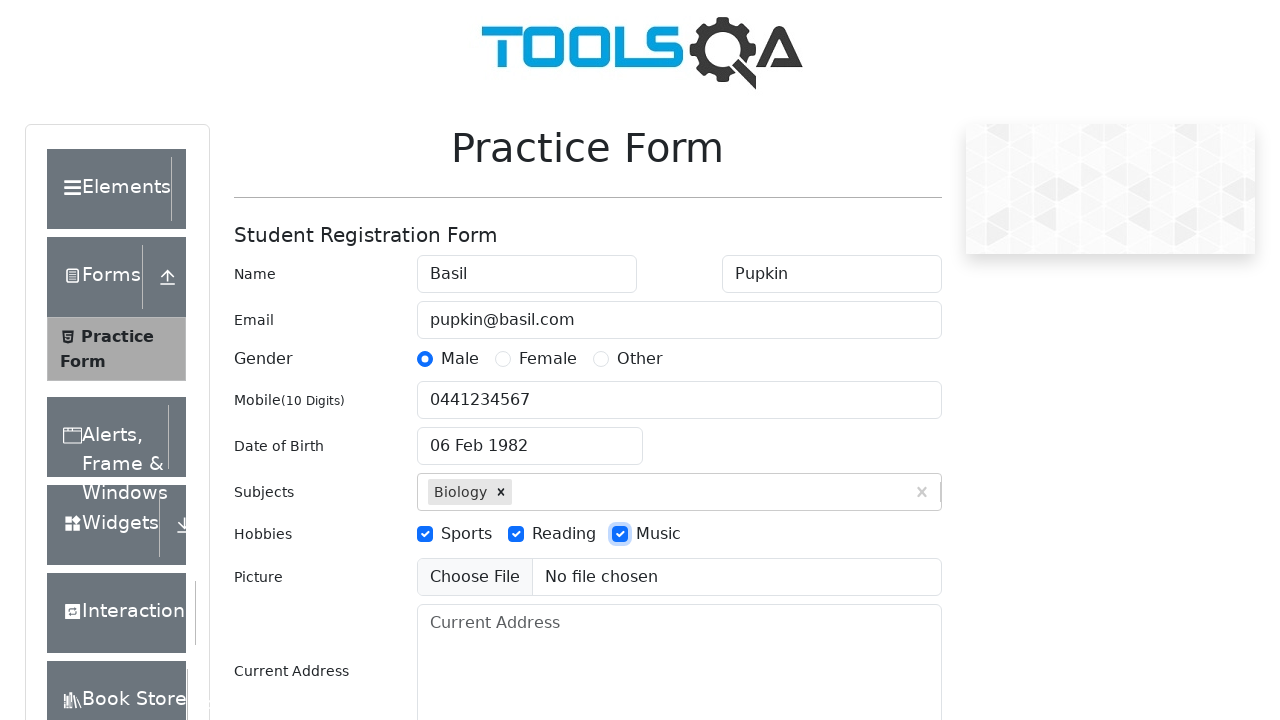

Filled current address with Russian address text on #currentAddress
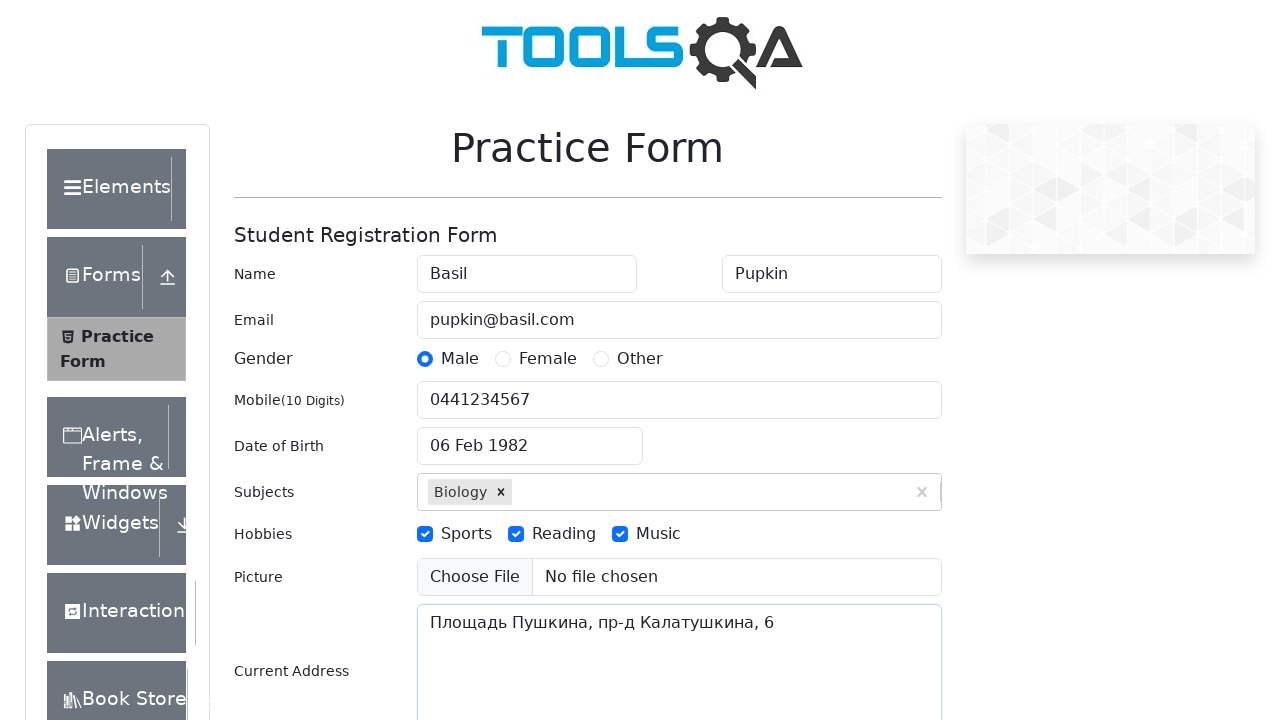

Scrolled state dropdown into view
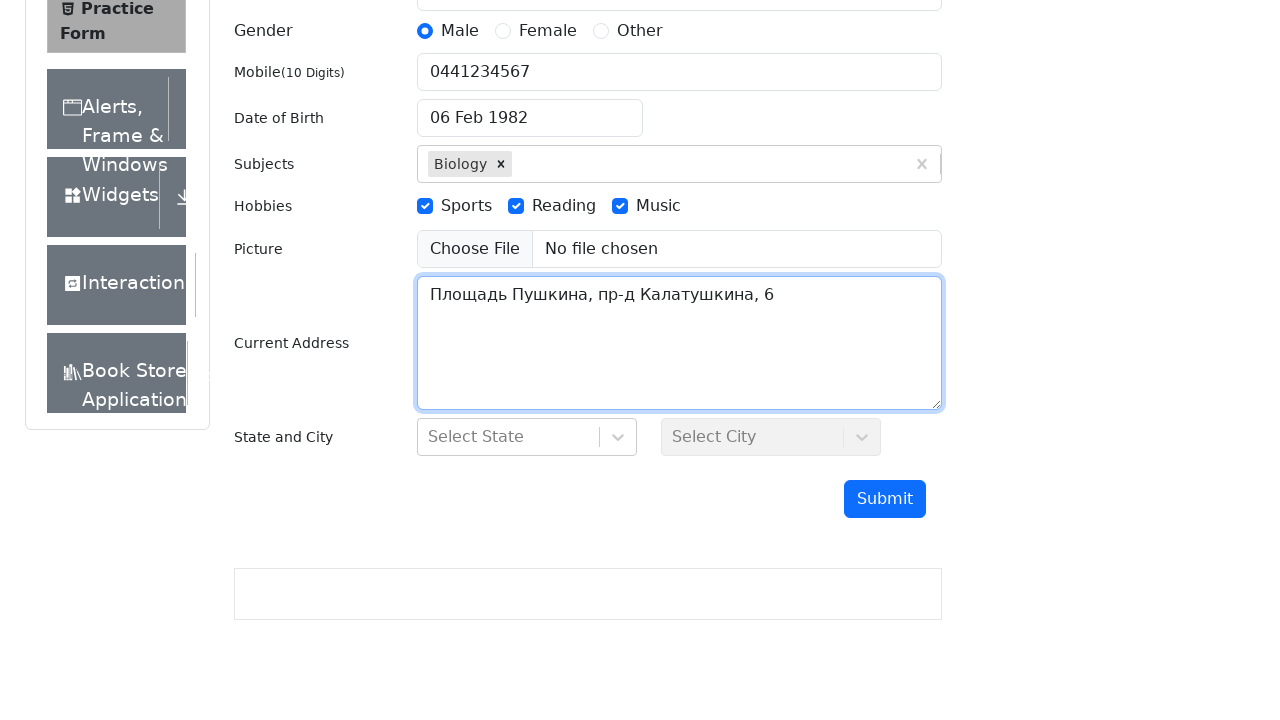

Clicked state dropdown to open at (527, 437) on #state
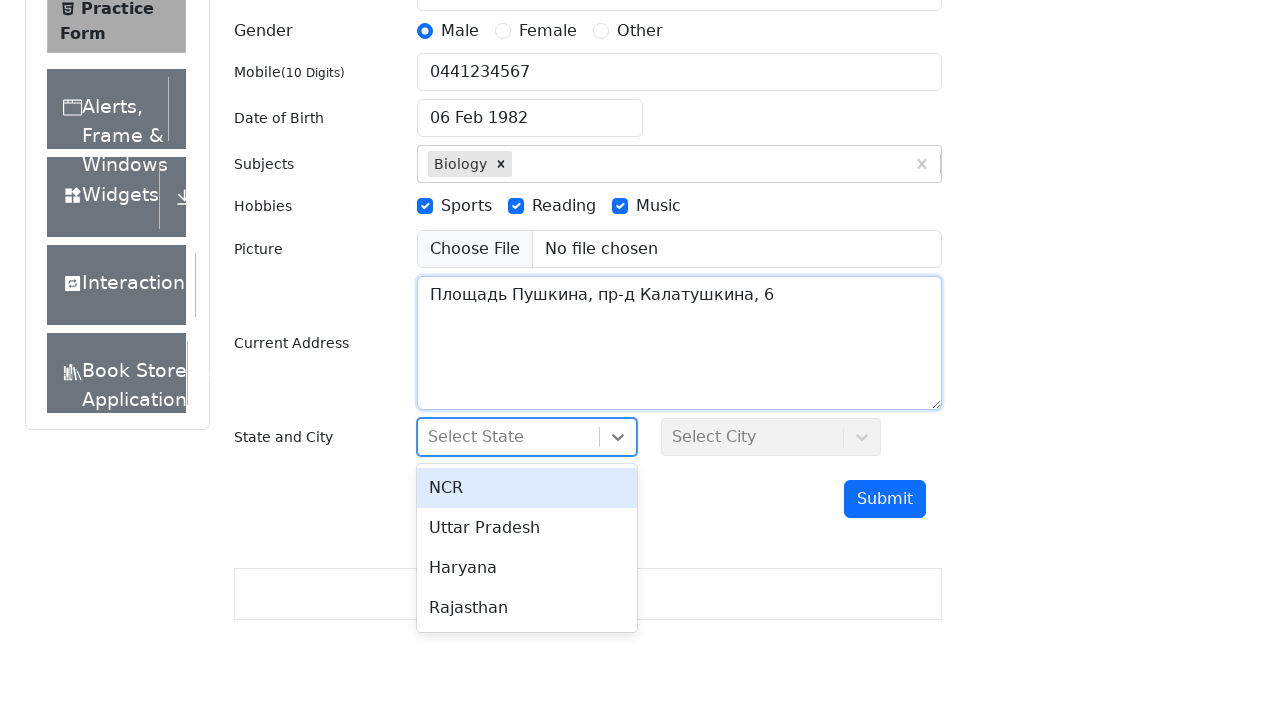

Selected 'Haryana' from state options at (527, 568) on div[class*='-option'] >> internal:has-text="Haryana"i
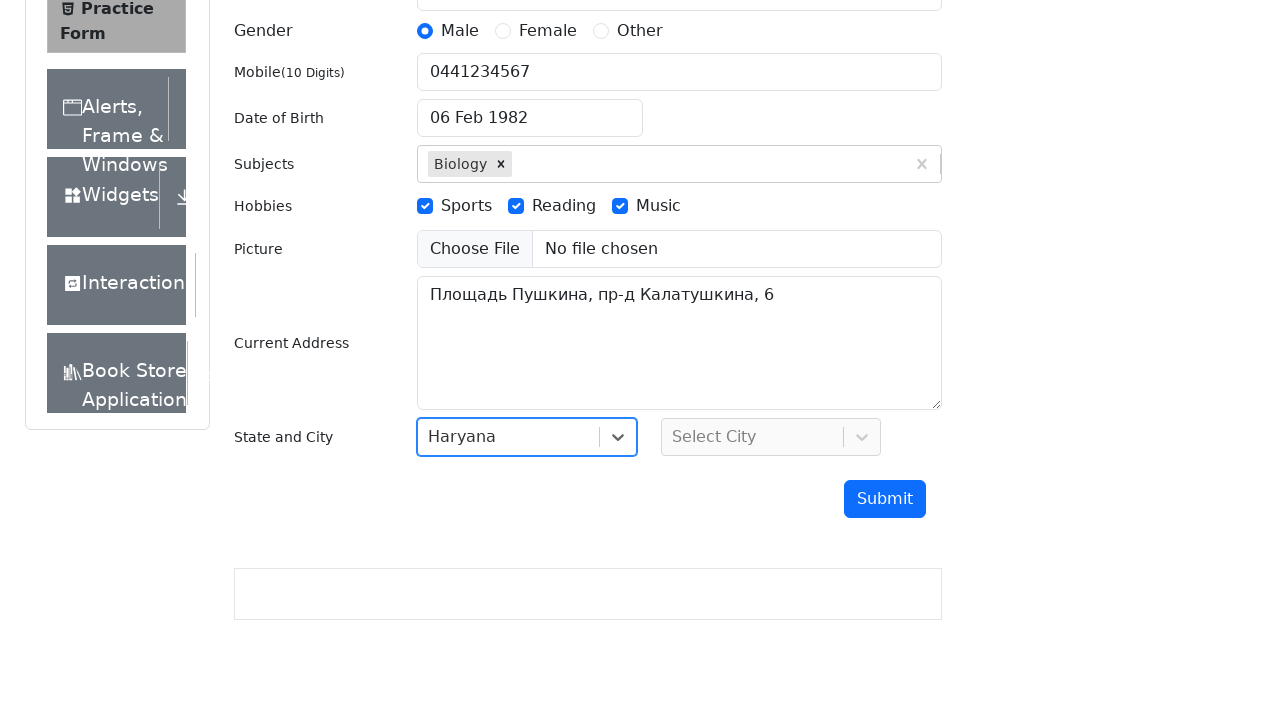

Scrolled city dropdown into view
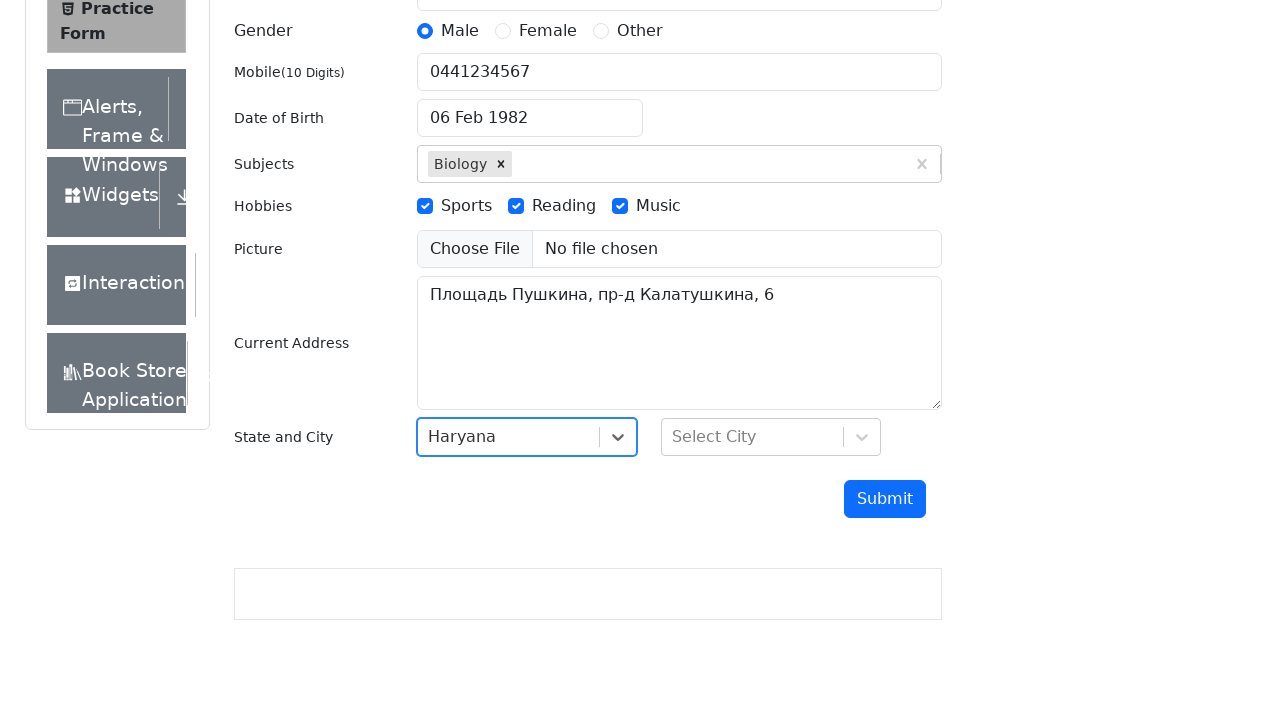

Clicked city dropdown to open at (771, 437) on #city
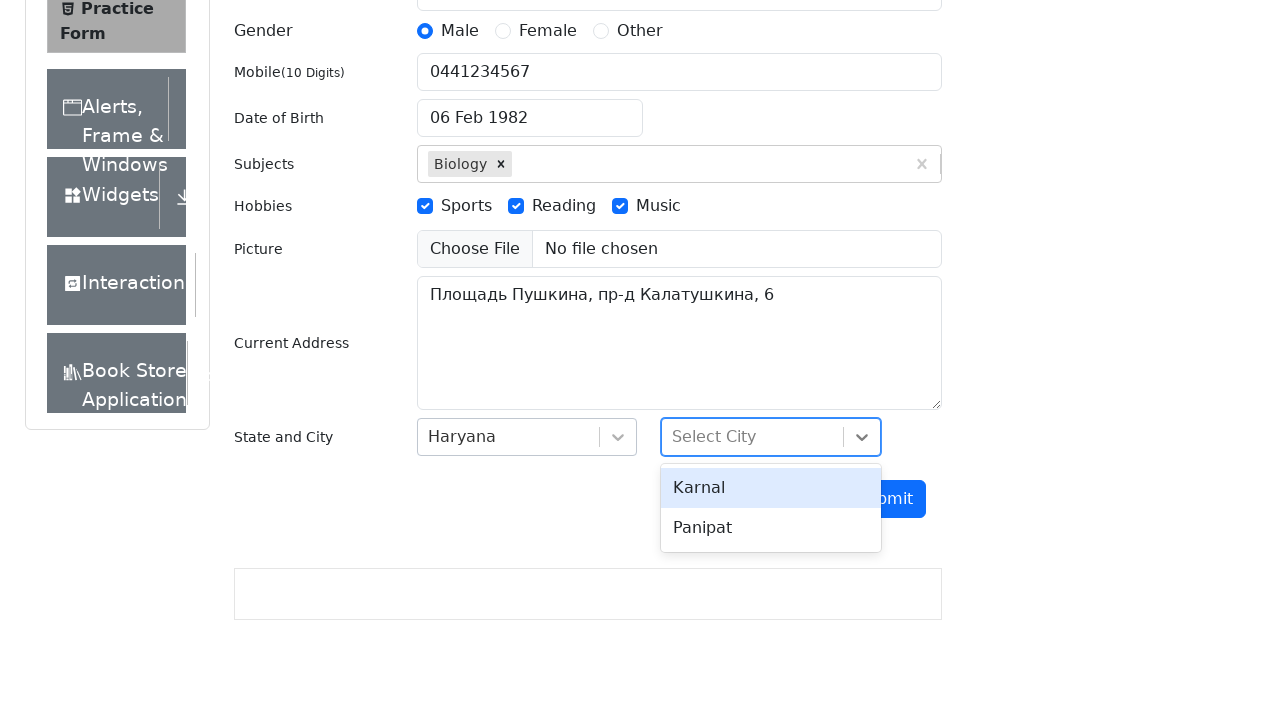

Selected 'Karnal' from city options at (771, 488) on div[class*='-option'] >> internal:has-text="Karnal"i
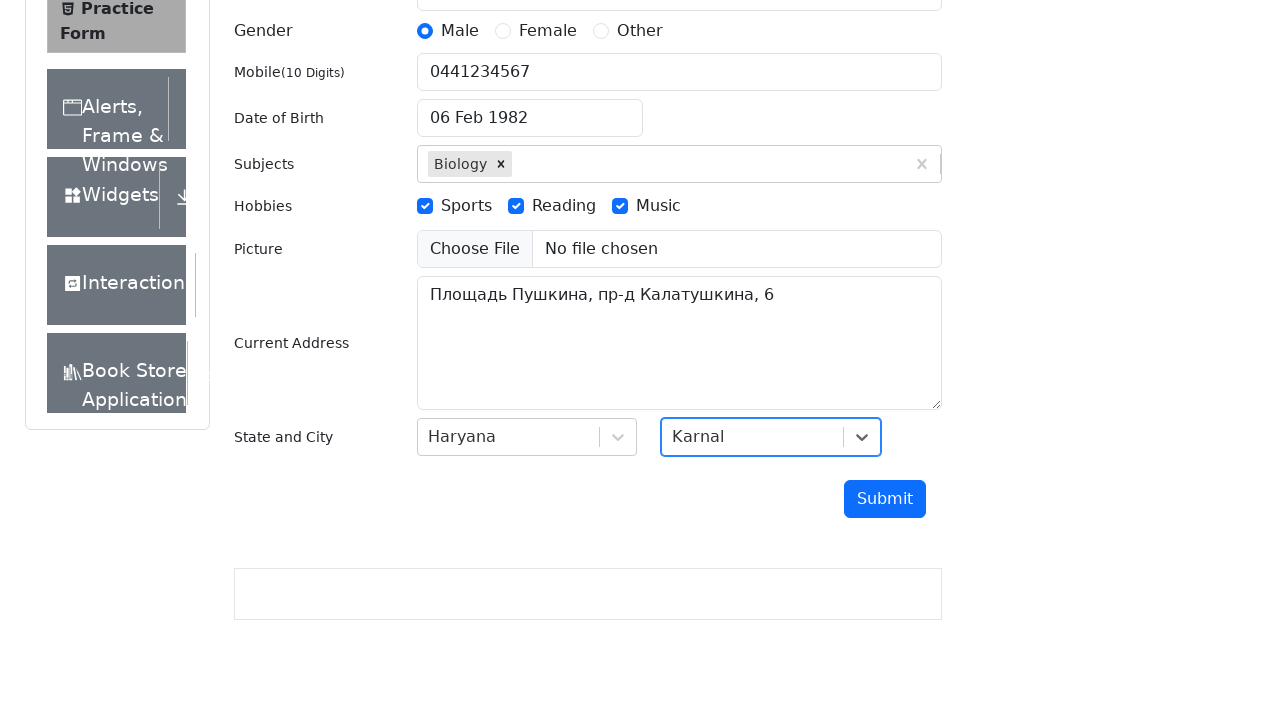

Scrolled submit button into view
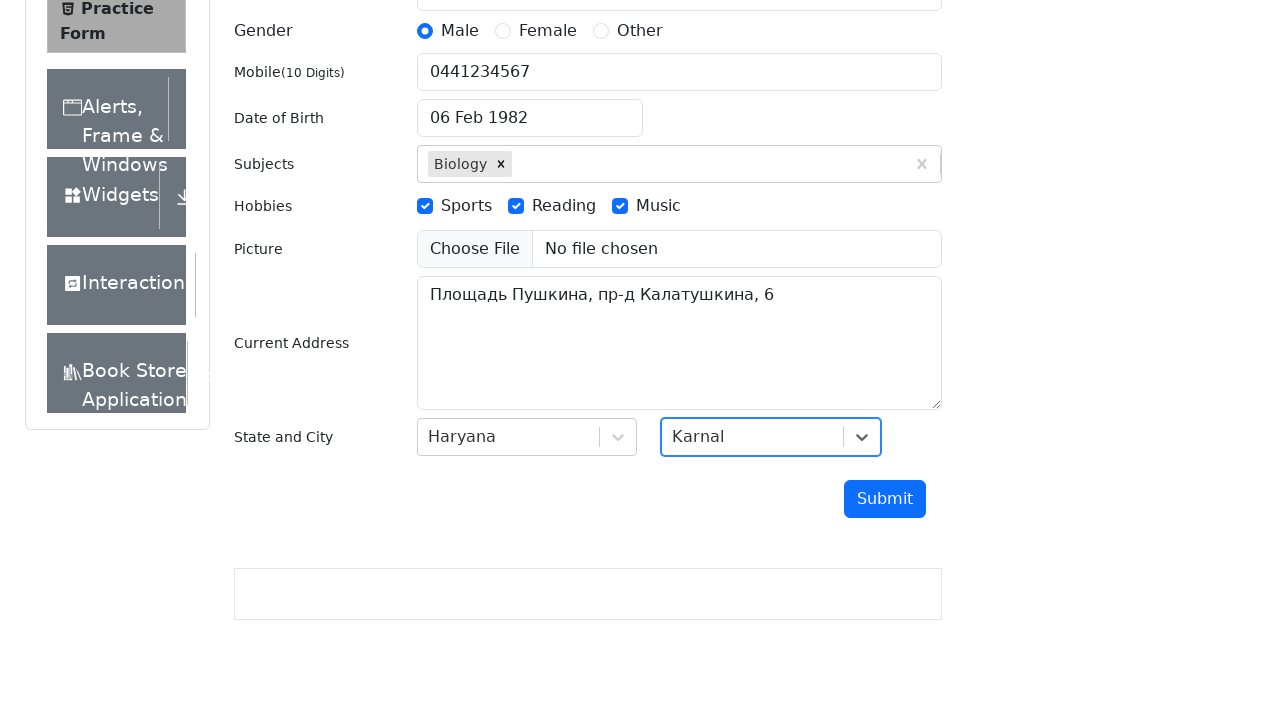

Clicked submit button to submit form at (885, 499) on #submit
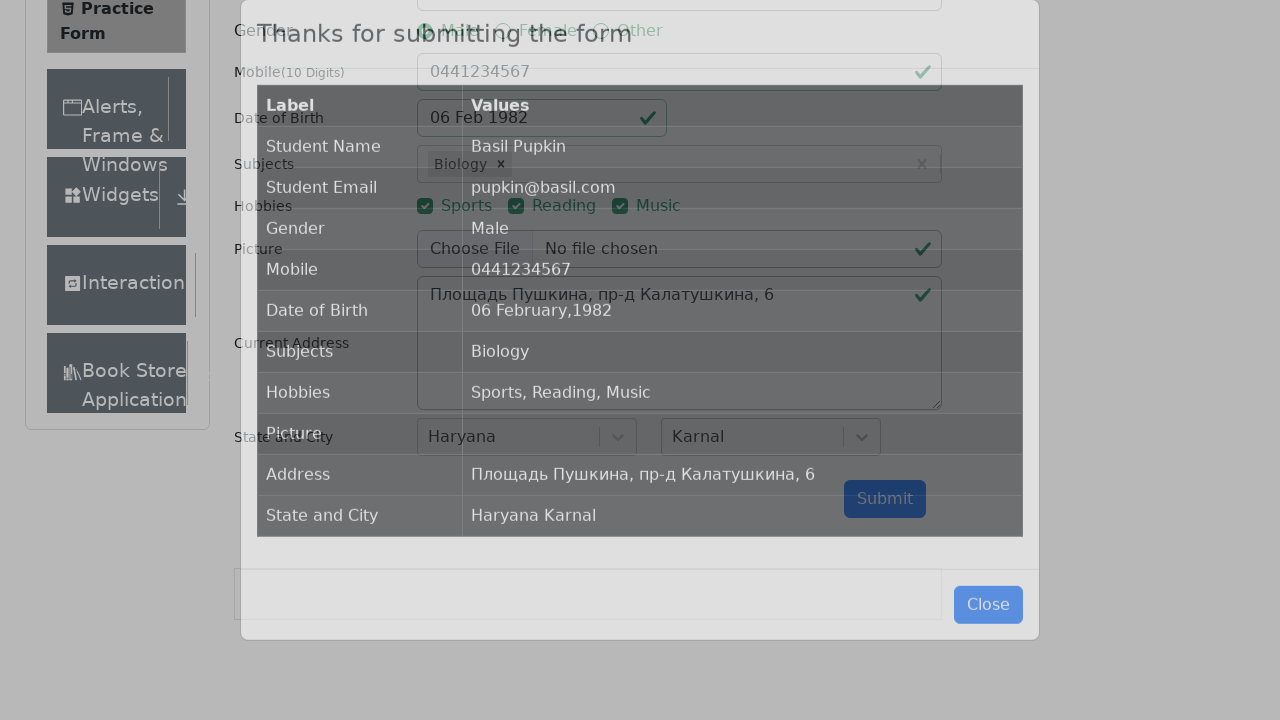

Confirmation modal appeared with submitted data
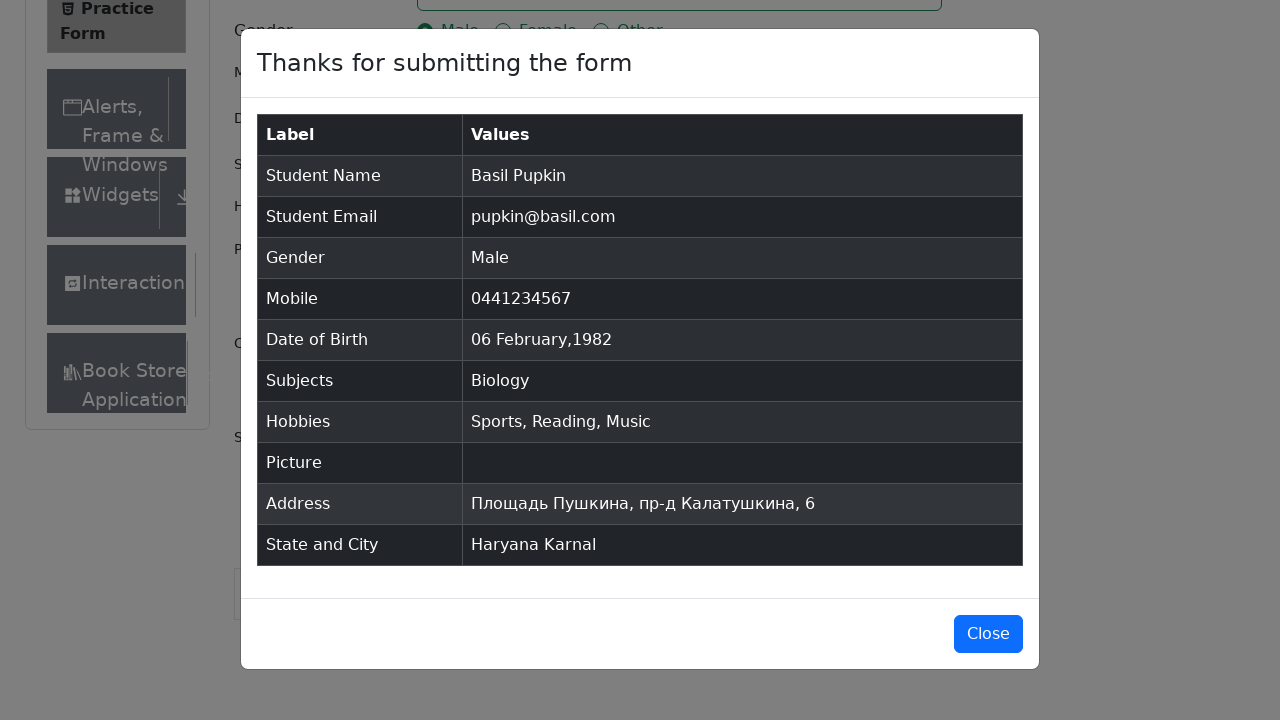

Confirmation table with form data loaded
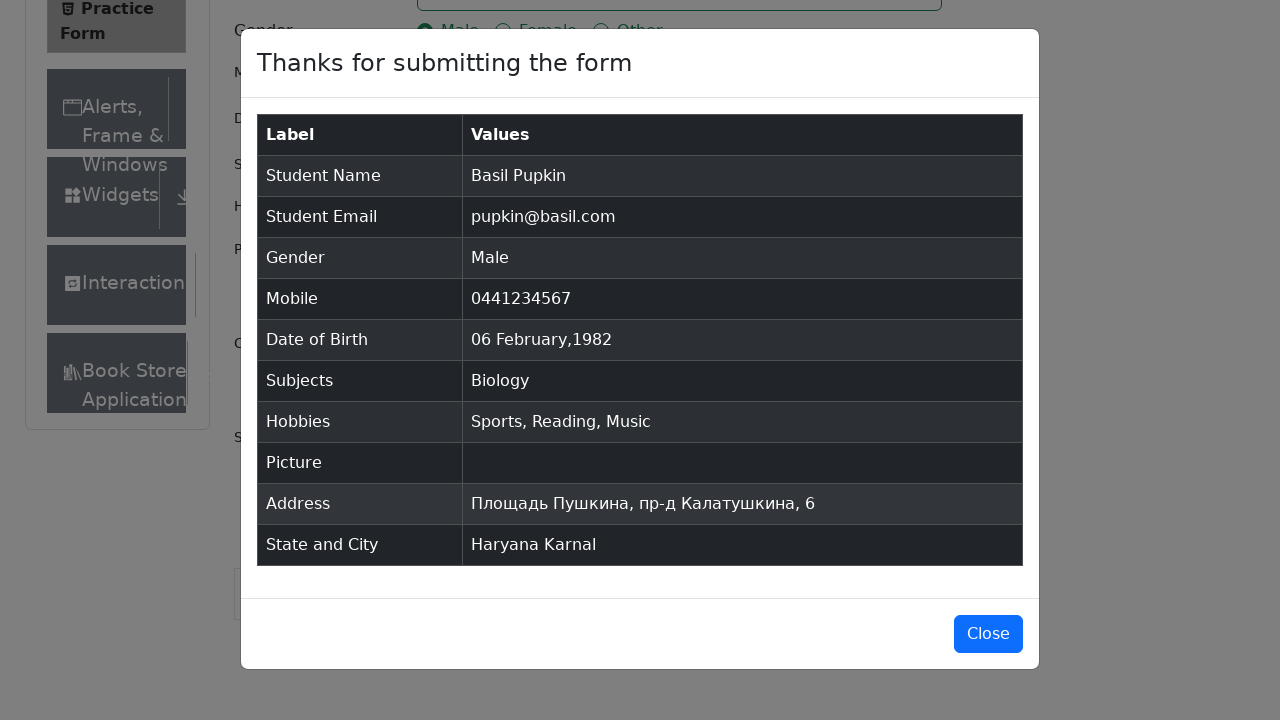

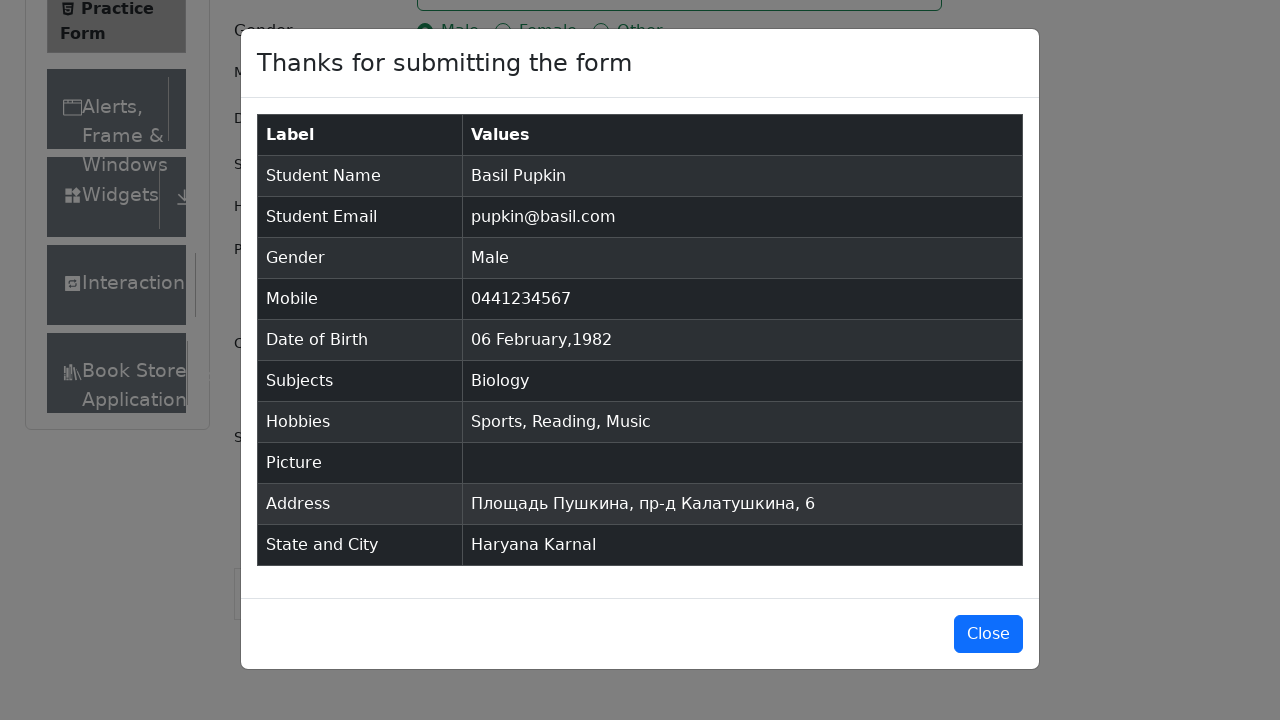